Navigates to the OrangeHRM page and verifies that the page title is "OrangeHRM"

Starting URL: http://alchemy.hguy.co/orangehrm

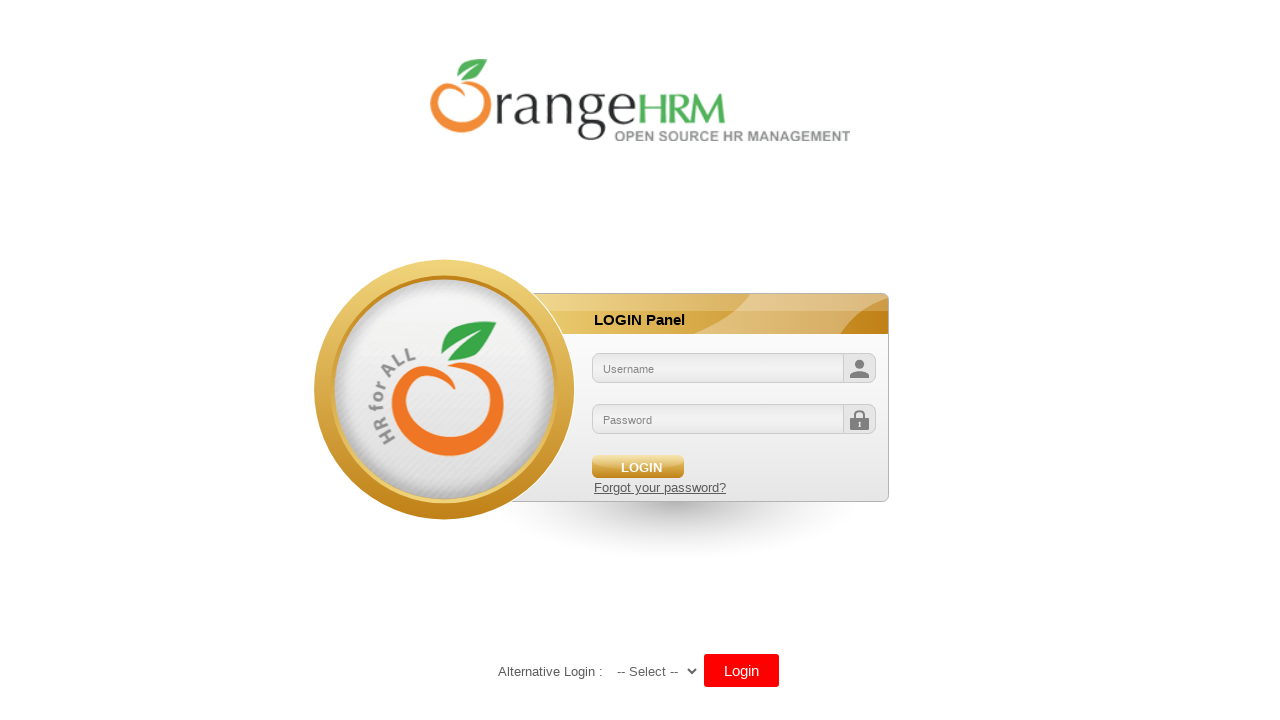

Navigated to OrangeHRM page at http://alchemy.hguy.co/orangehrm
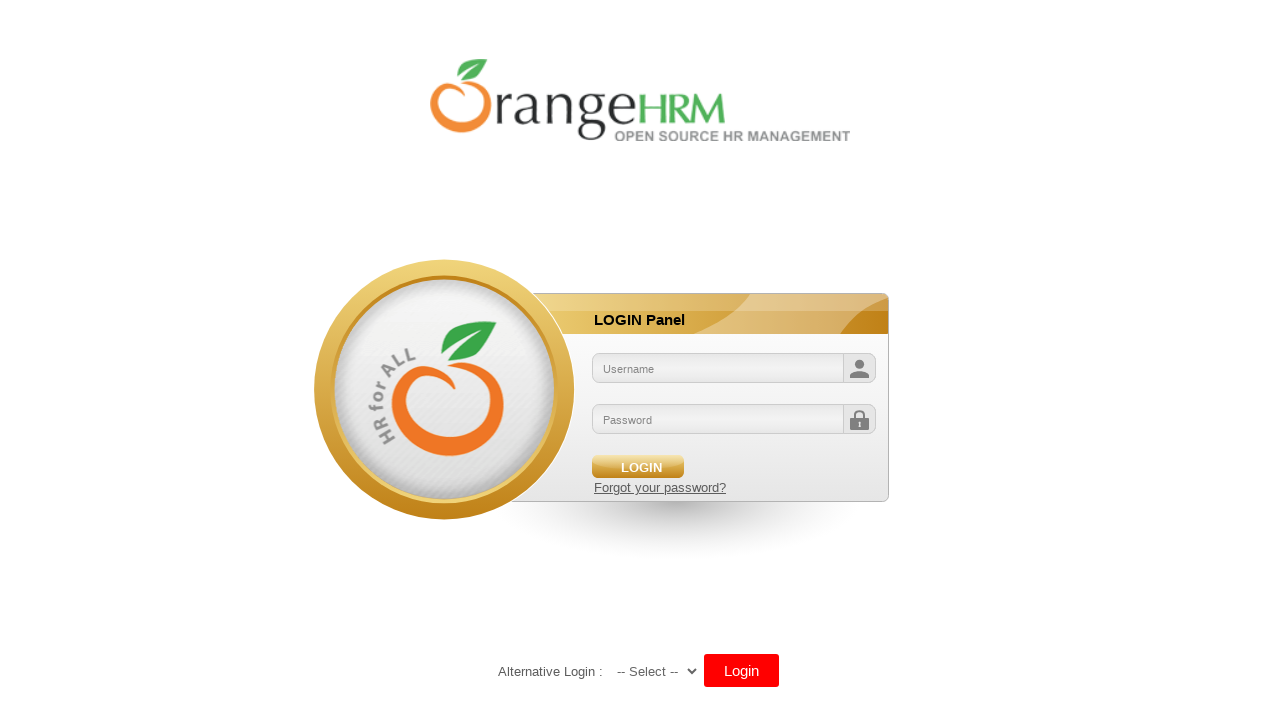

Verified page title is 'OrangeHRM'
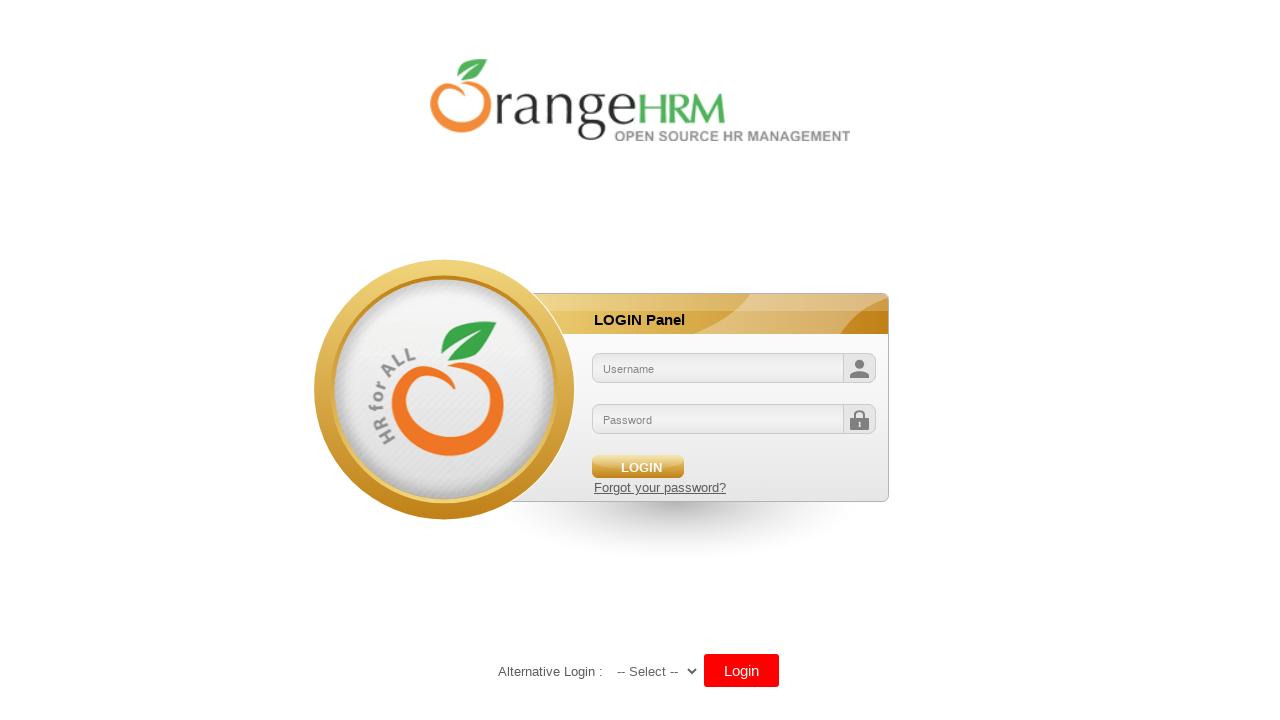

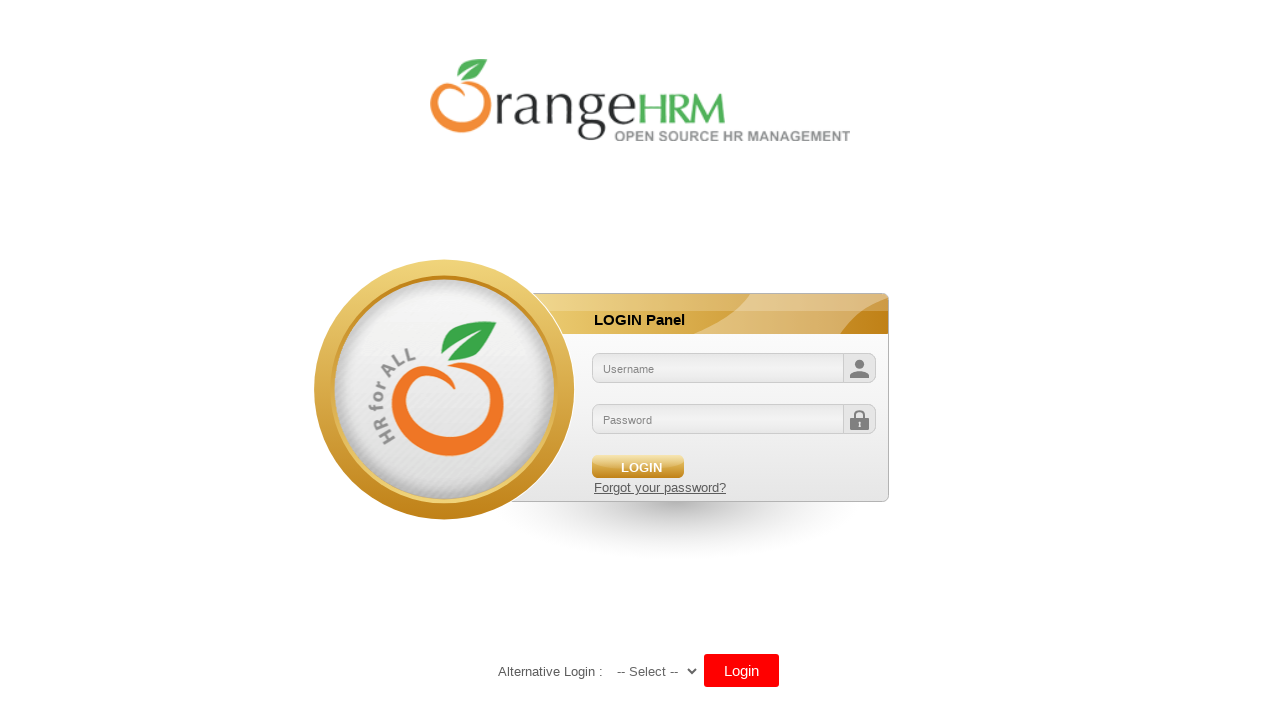